Tests navigation to FAQ section by clicking the "FAQ" link and verifying the section header is visible

Starting URL: https://healthify-reactapp.vercel.app/

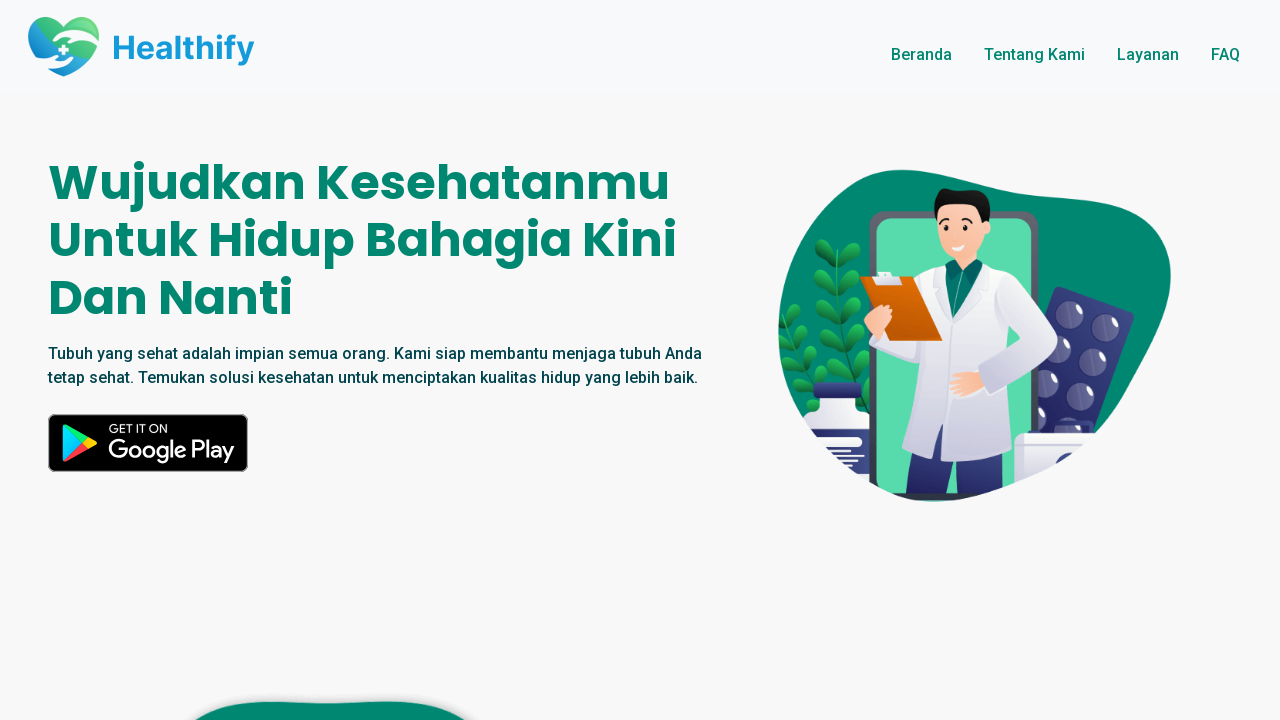

Clicked on FAQ link at (1226, 54) on text=FAQ
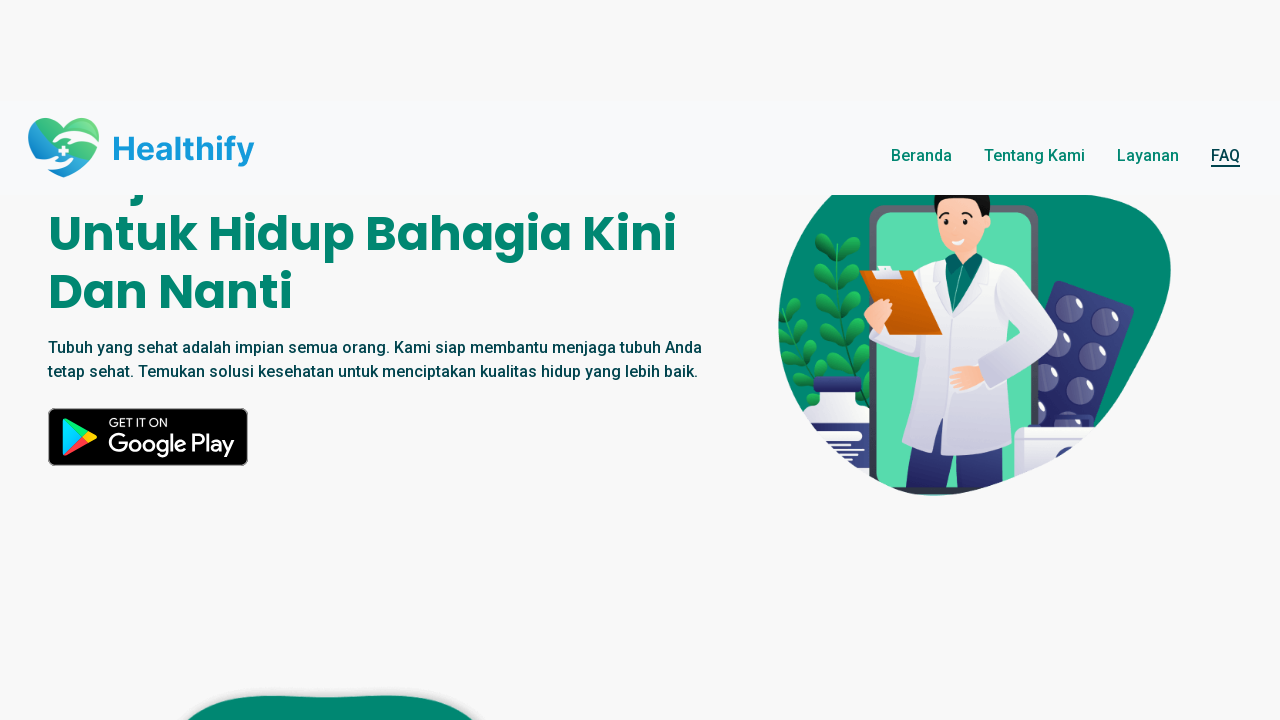

FAQ section header 'Frequently Asked Question' is visible
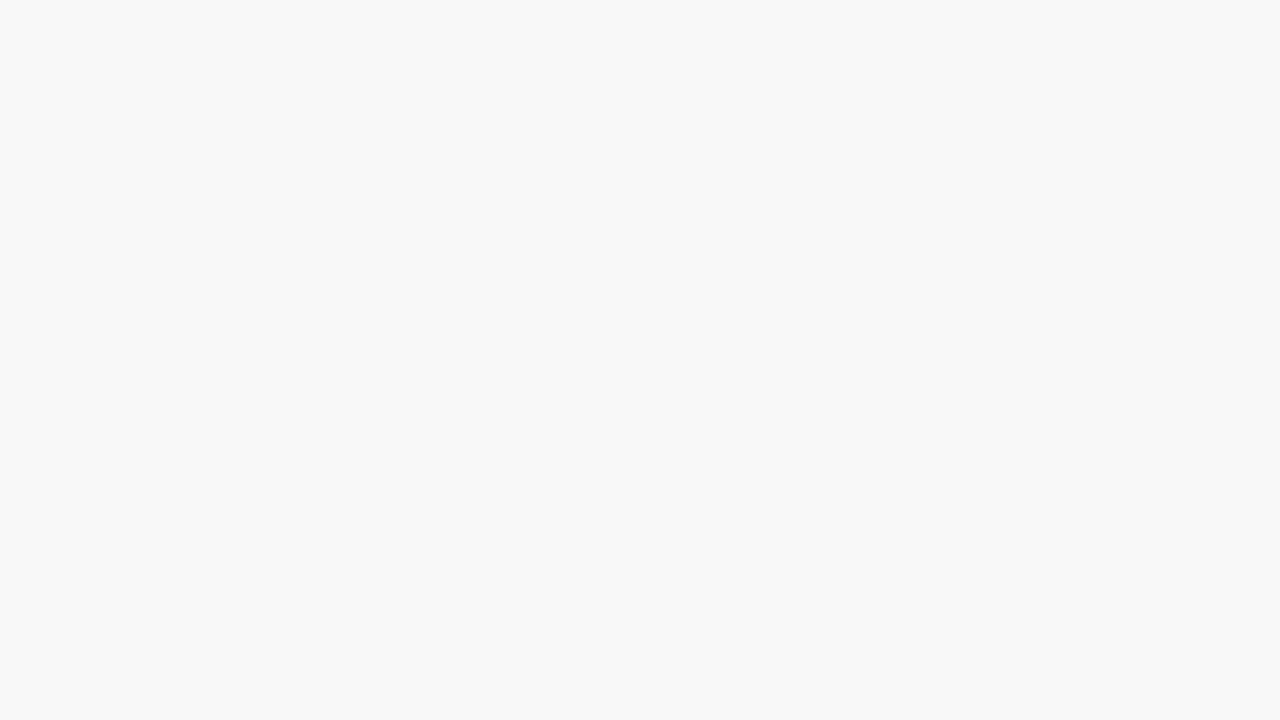

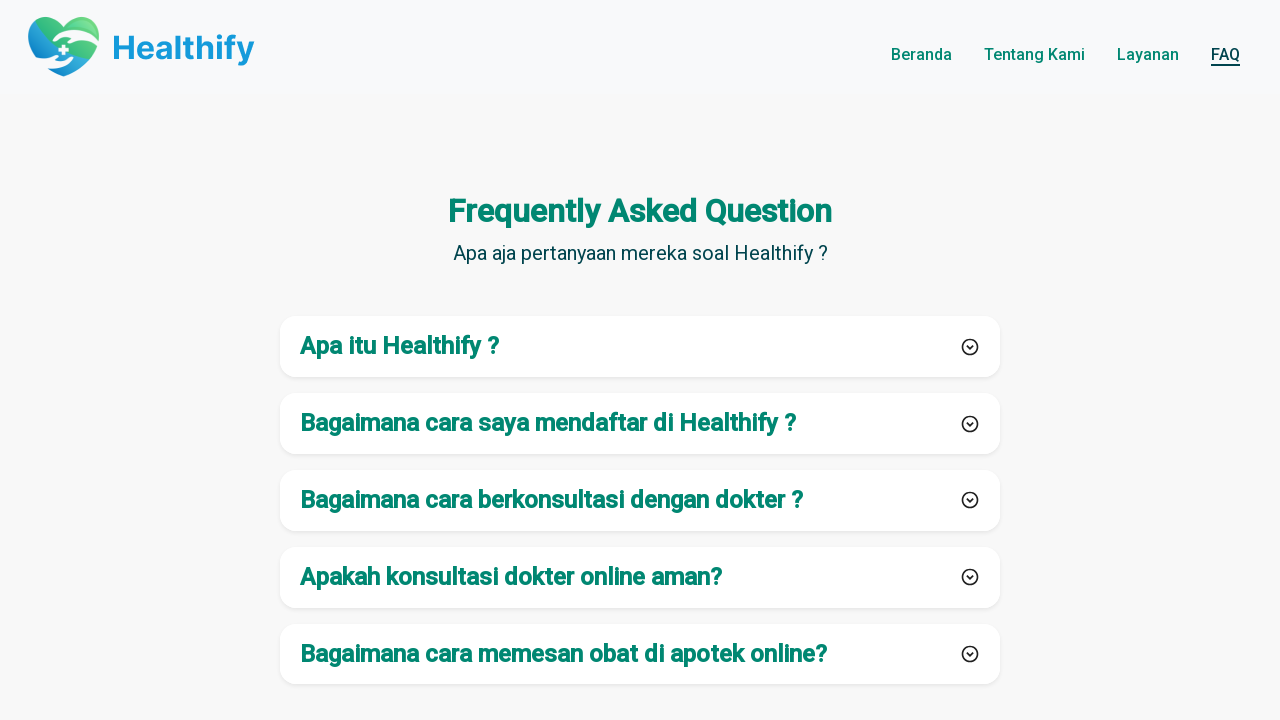